Tests dynamic controls functionality by toggling a checkbox's visibility - clicking a button to make the checkbox disappear, waiting for it to reappear, and then clicking the checkbox.

Starting URL: https://v1.training-support.net/selenium/dynamic-controls

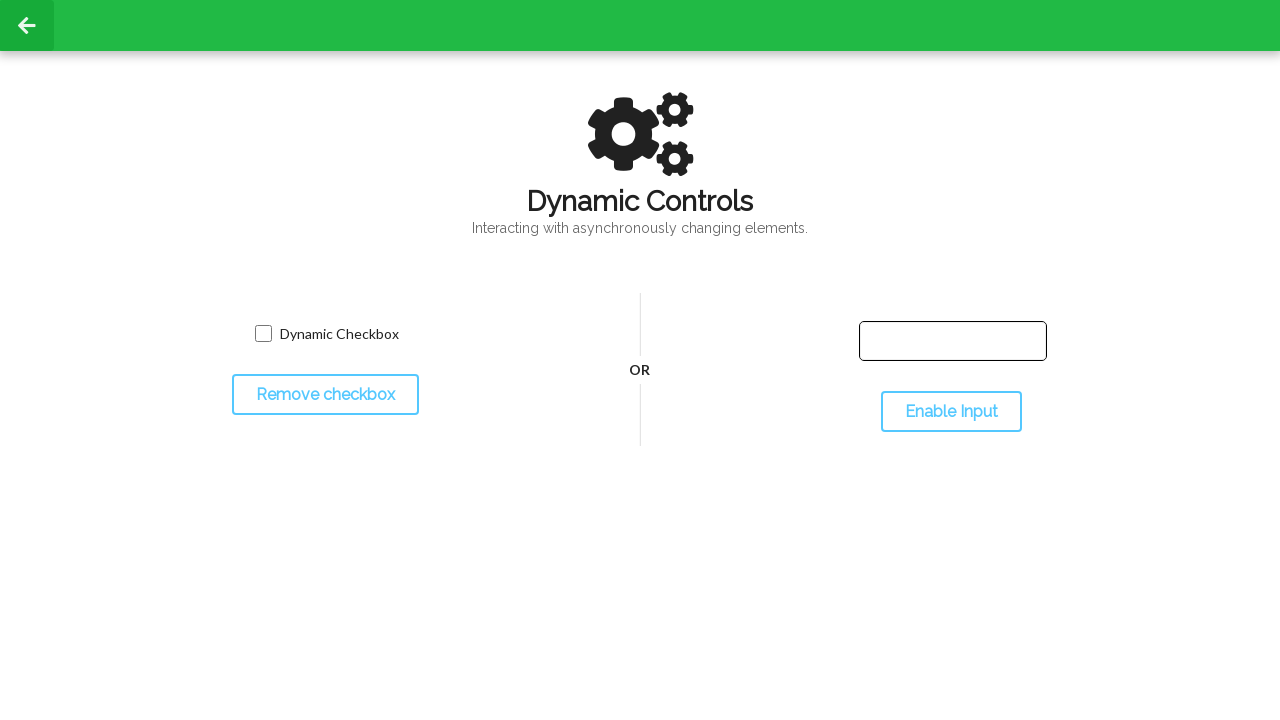

Clicked toggle button to hide checkbox at (325, 395) on #toggleCheckbox
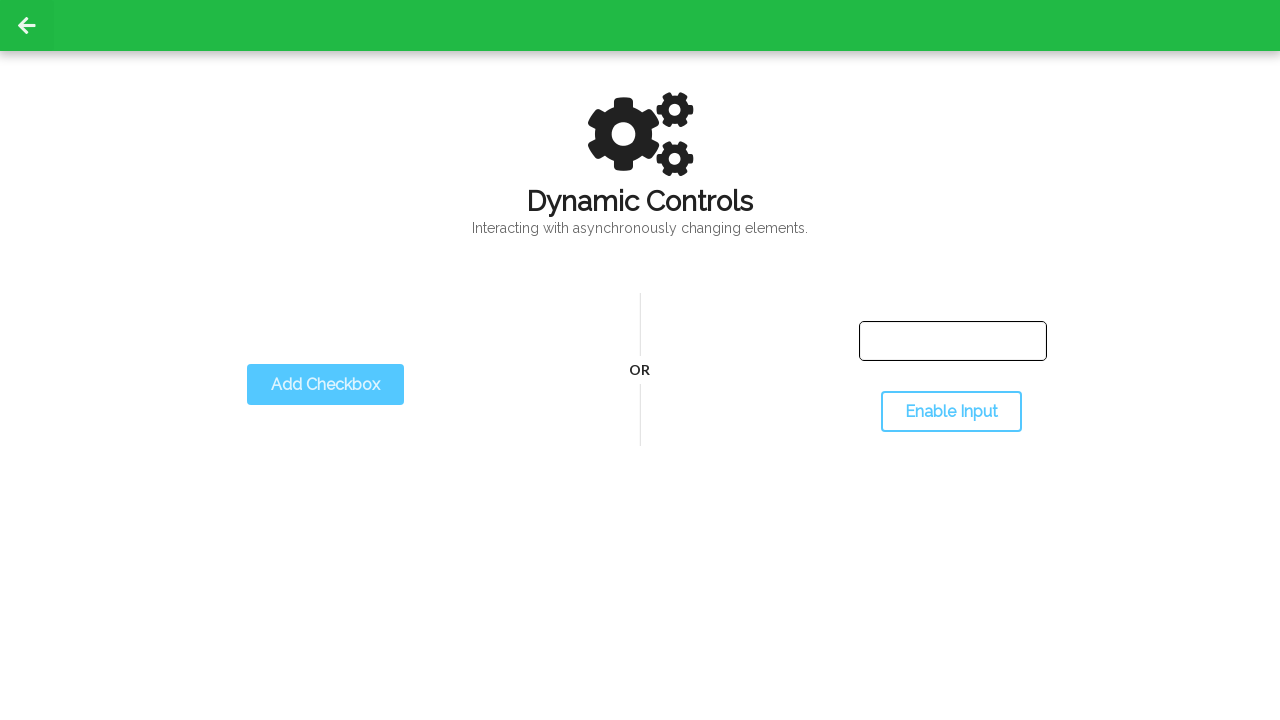

Confirmed checkbox has disappeared
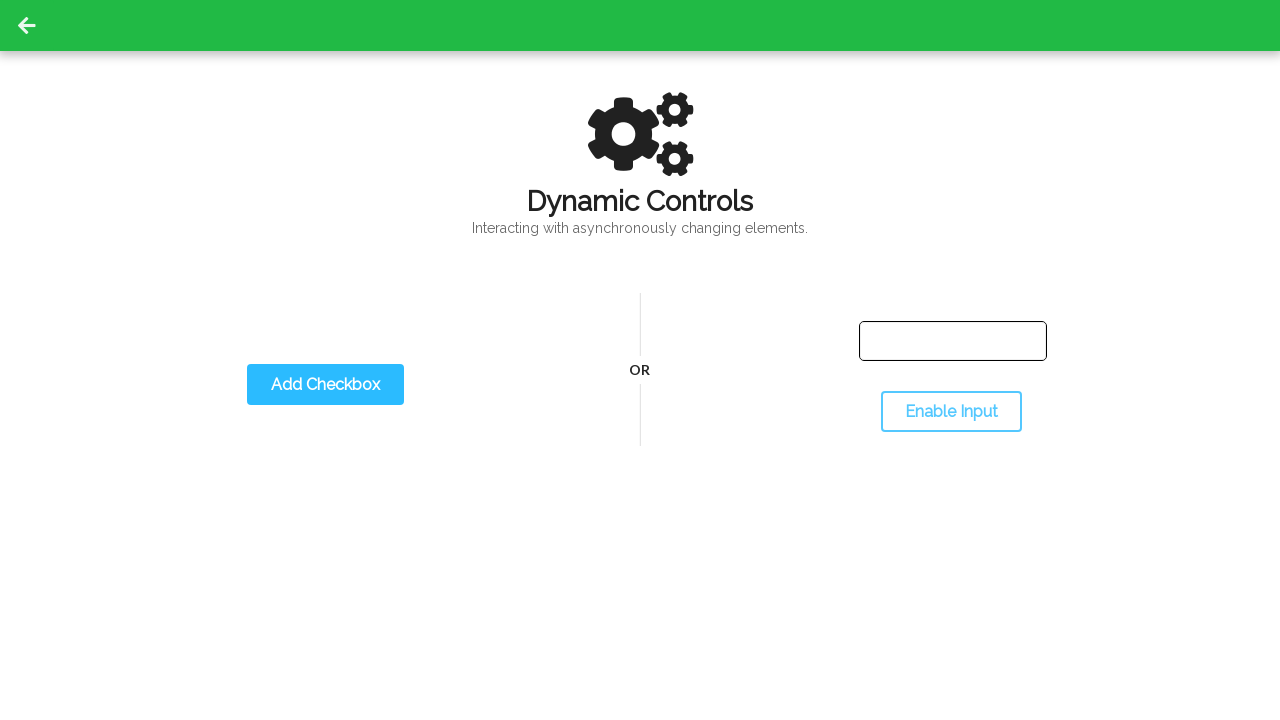

Clicked toggle button again to show checkbox at (325, 385) on #toggleCheckbox
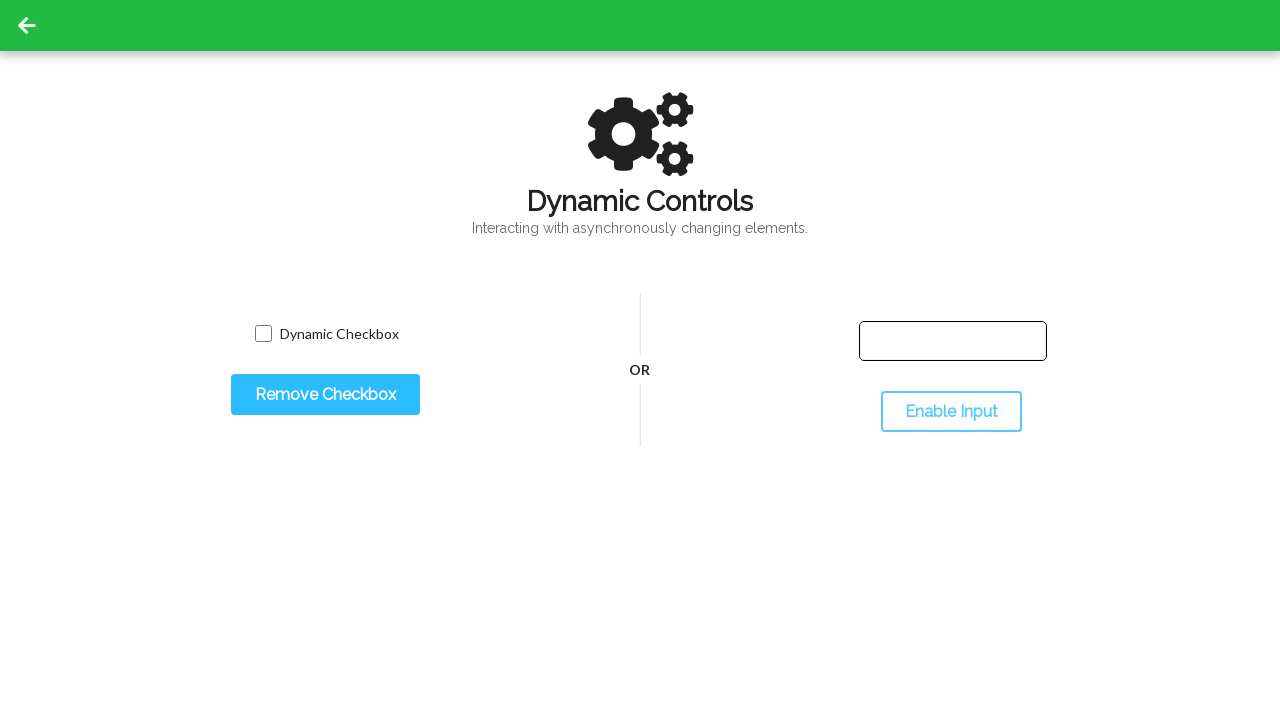

Confirmed checkbox has reappeared
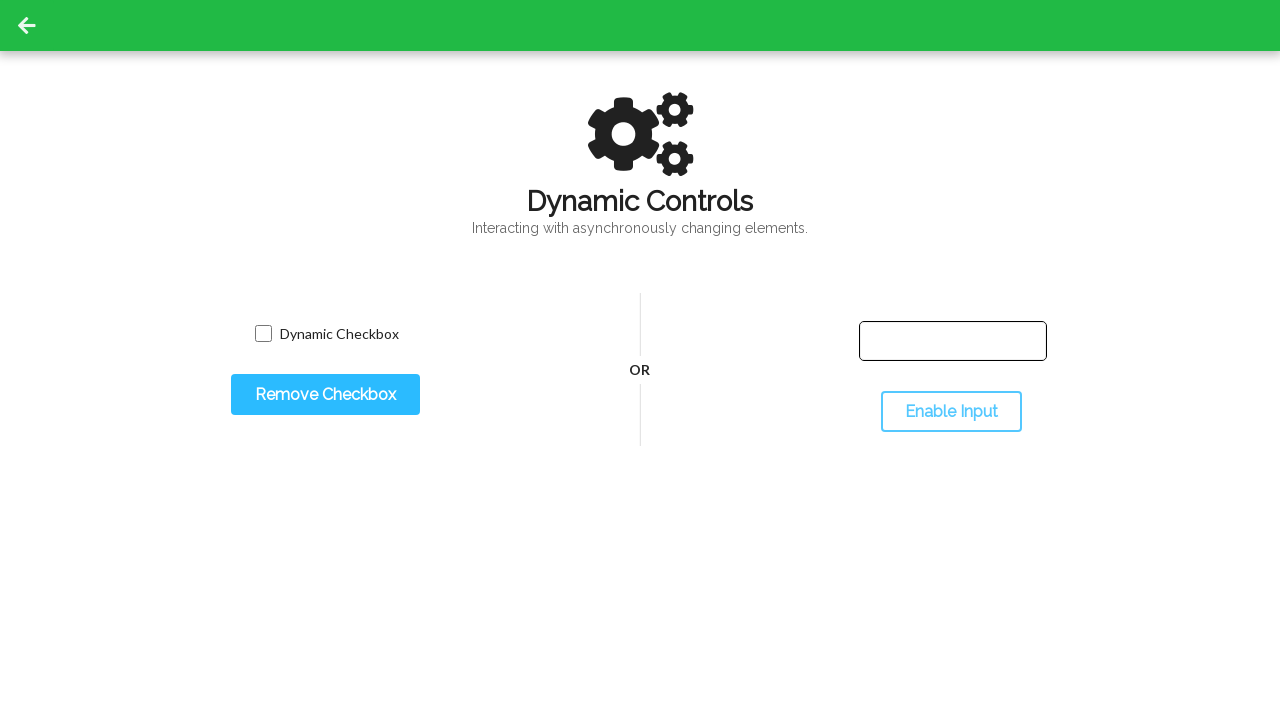

Clicked the checkbox at (263, 334) on input.willDisappear
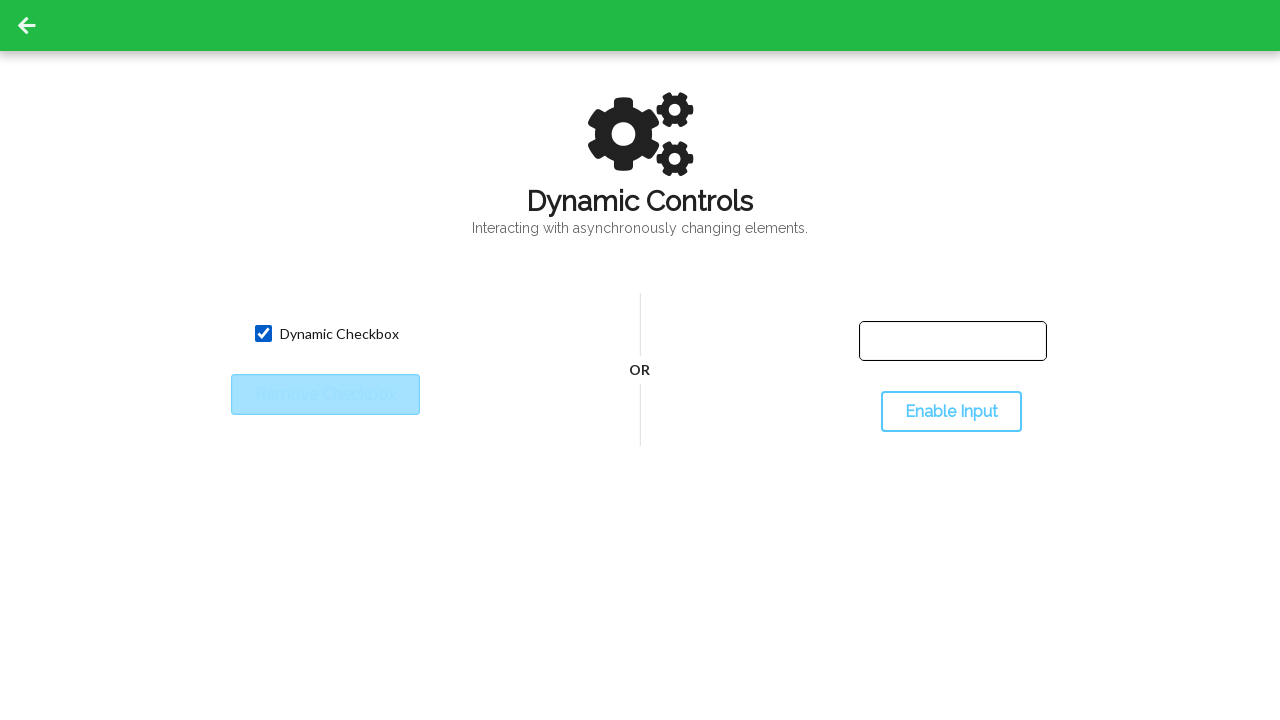

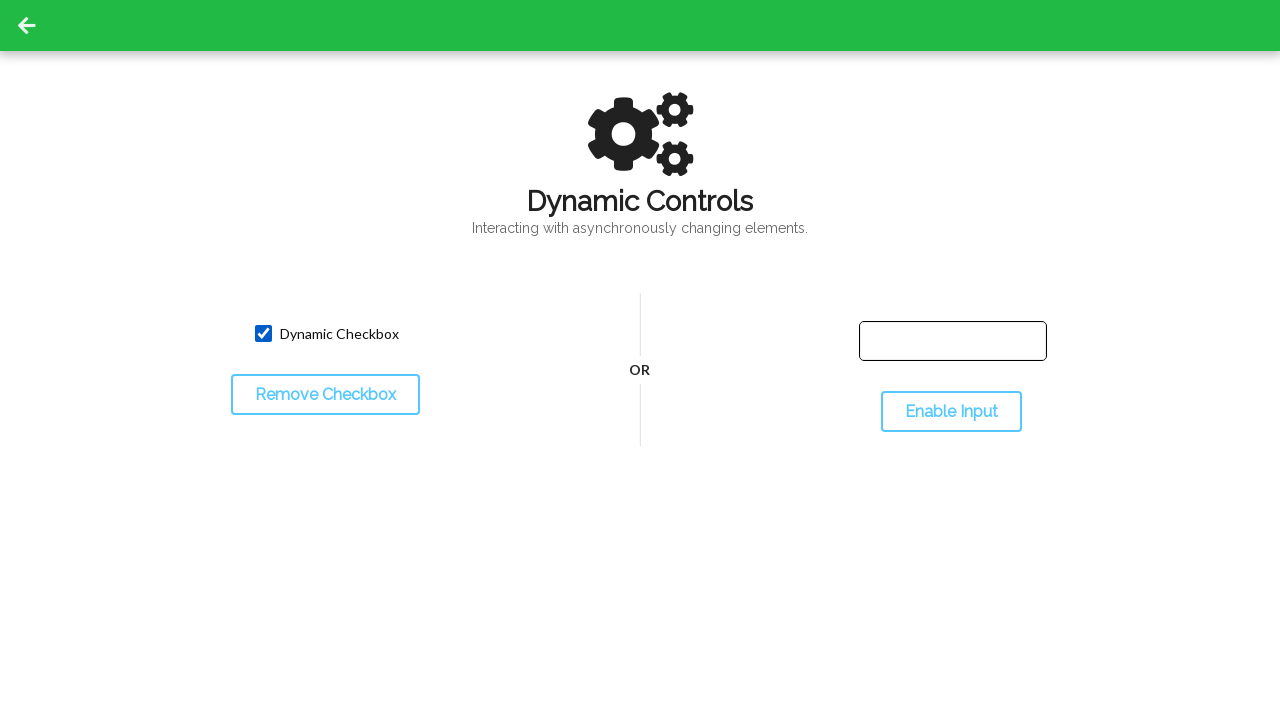